Navigates to the OpenMRS login page and clicks on the "Can't Login" help link to access password recovery or help options

Starting URL: https://o2.openmrs.org/openmrs/login.htm

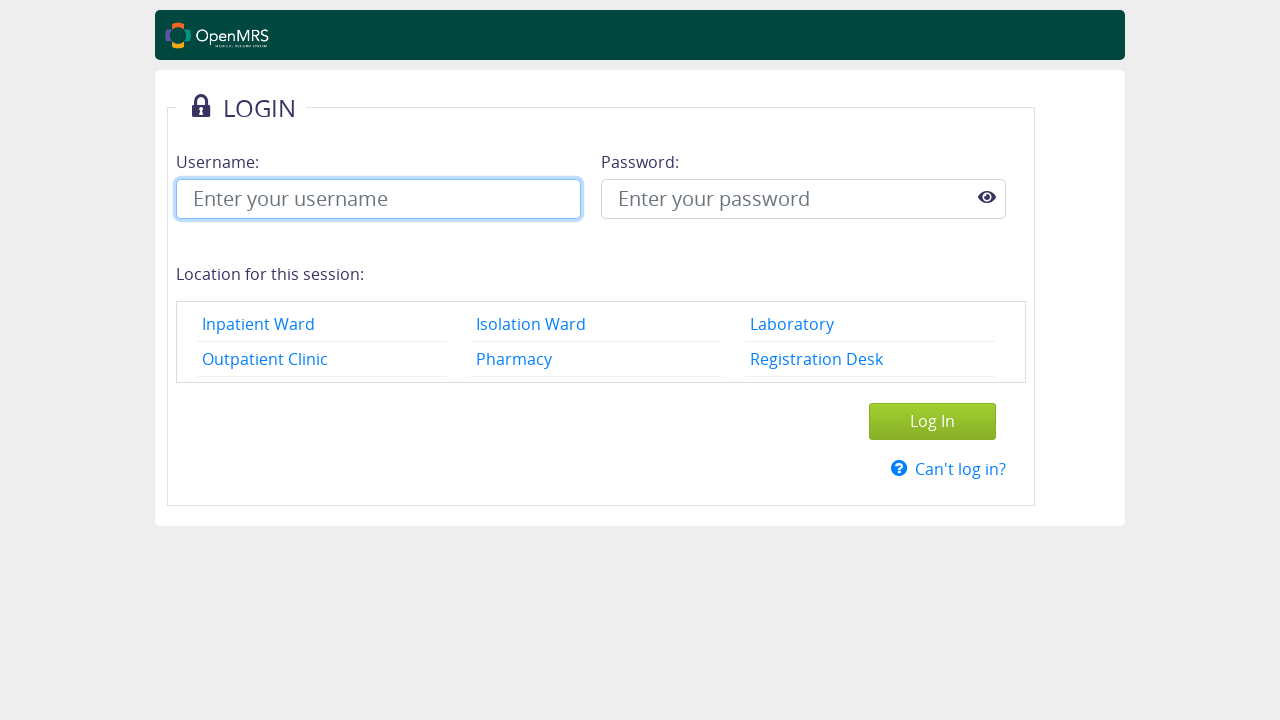

Navigated to OpenMRS login page
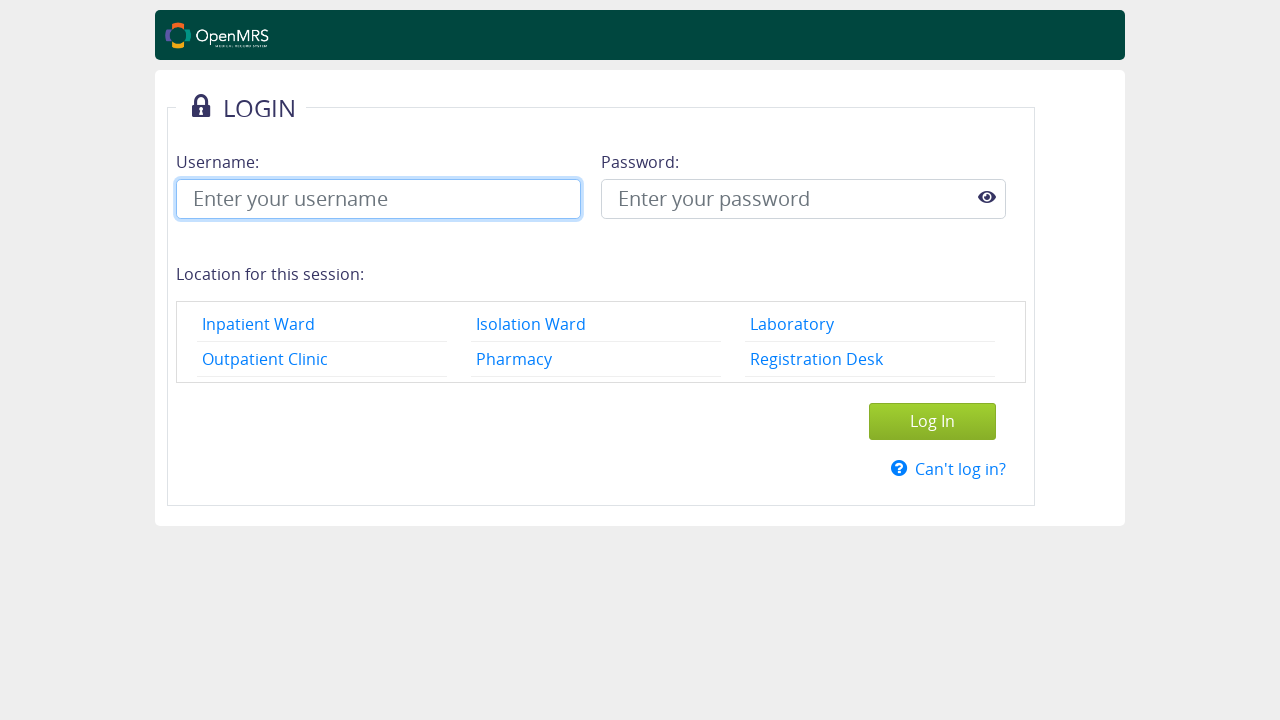

Clicked on the 'Can't Login' help link to access password recovery or help options at (899, 468) on #cantLogin
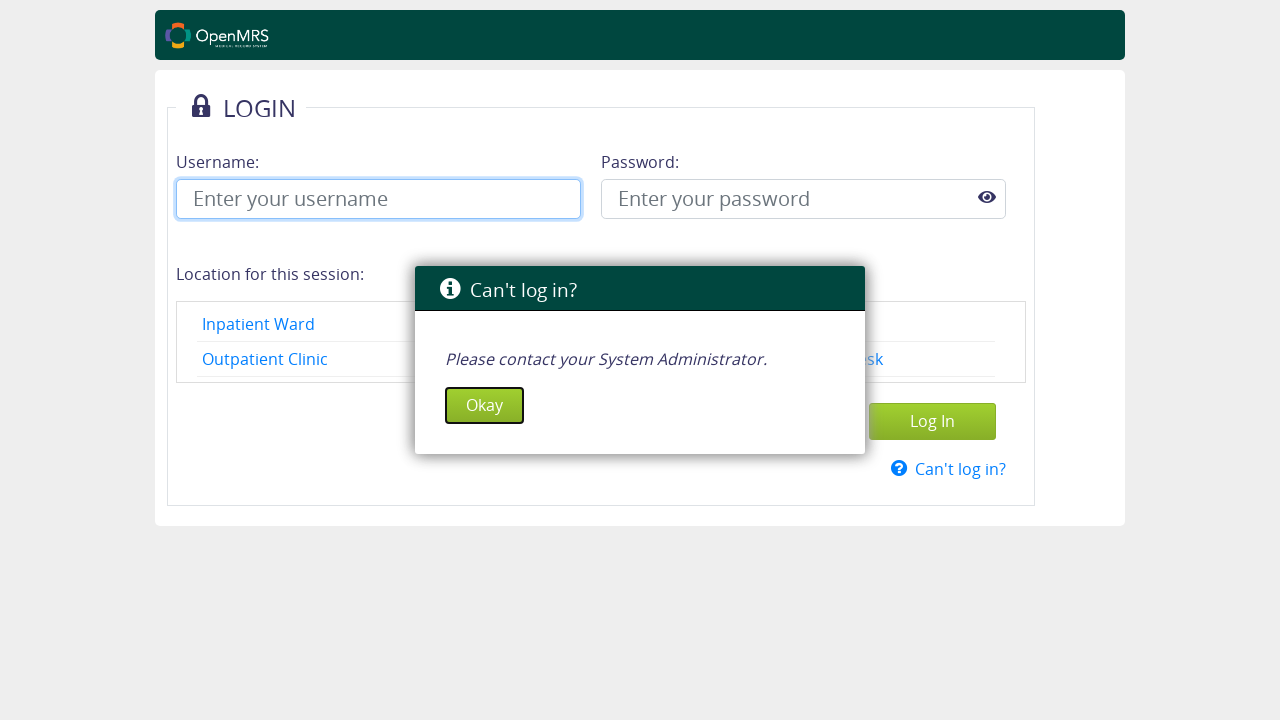

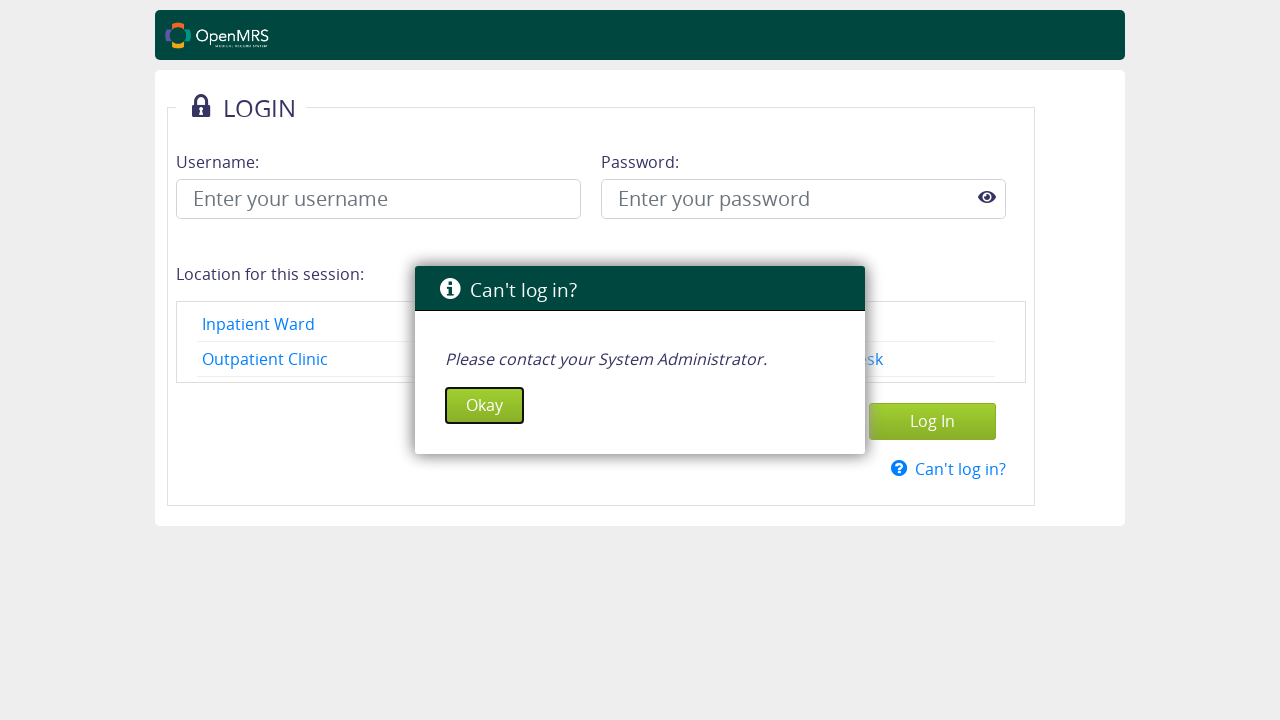